Reads two numbers from the page, calculates their sum, selects the result from a dropdown, and submits the form

Starting URL: http://suninjuly.github.io/selects1.html

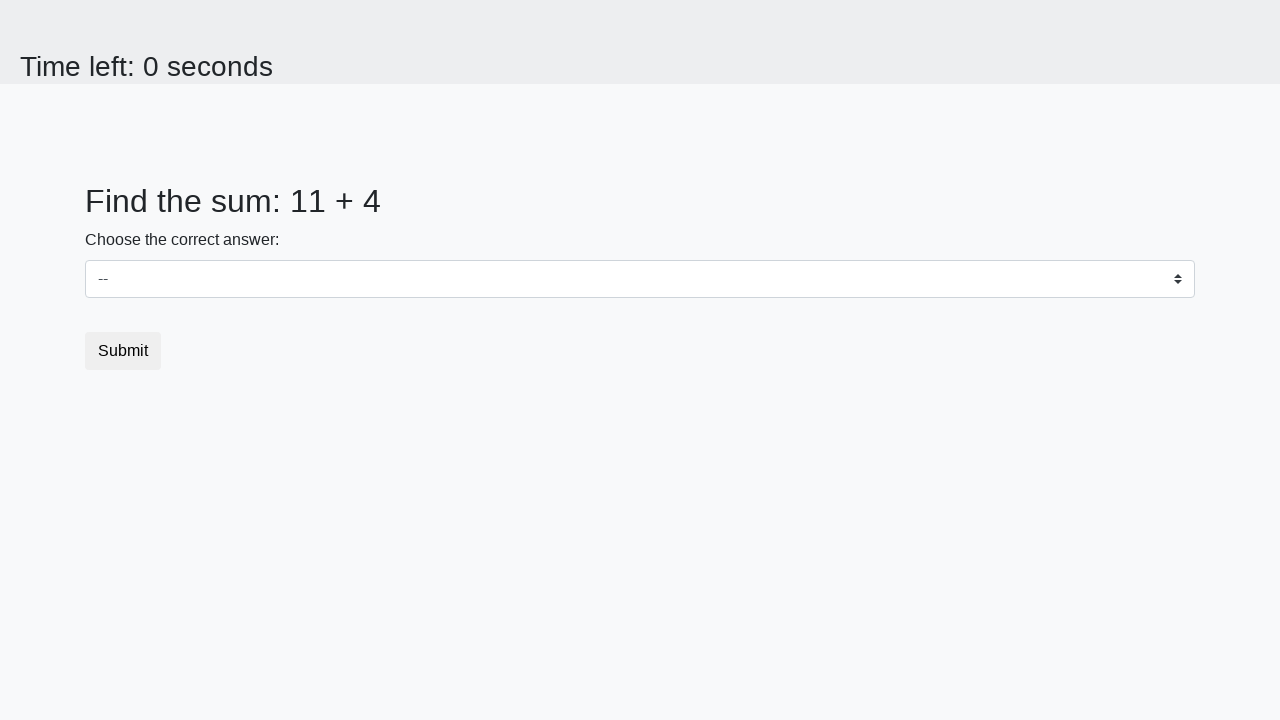

Read first number from page
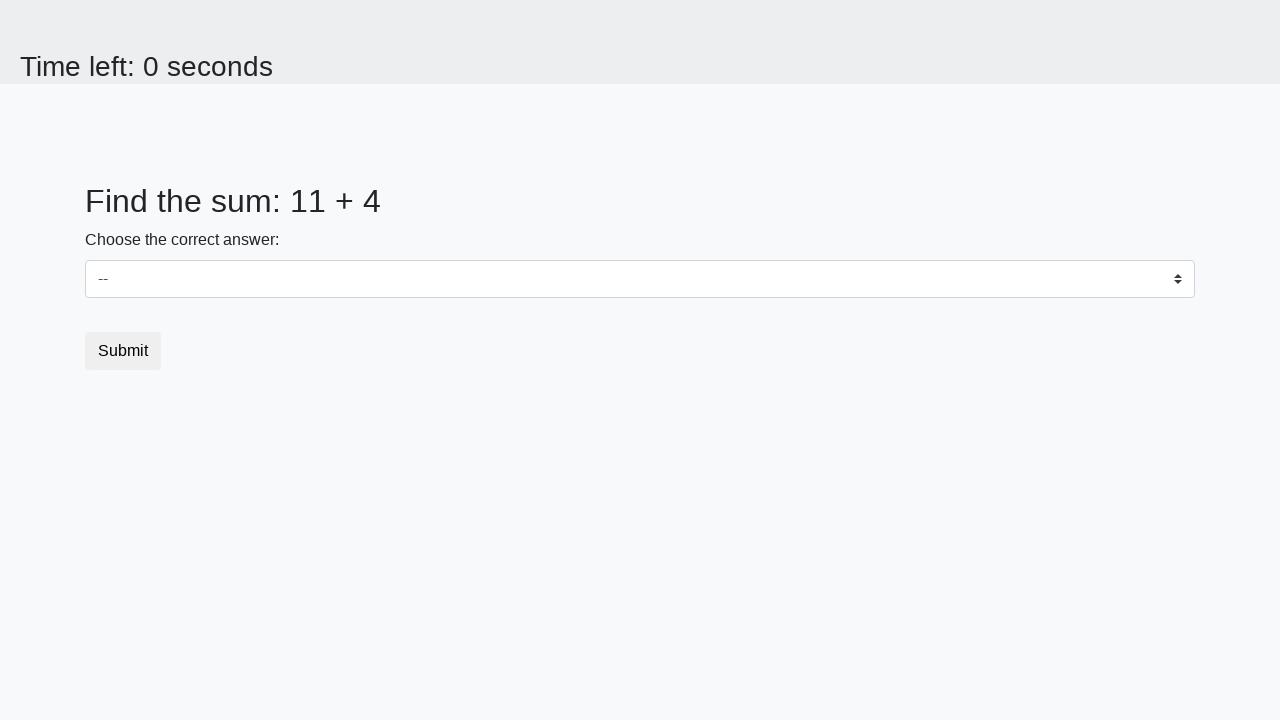

Read second number from page
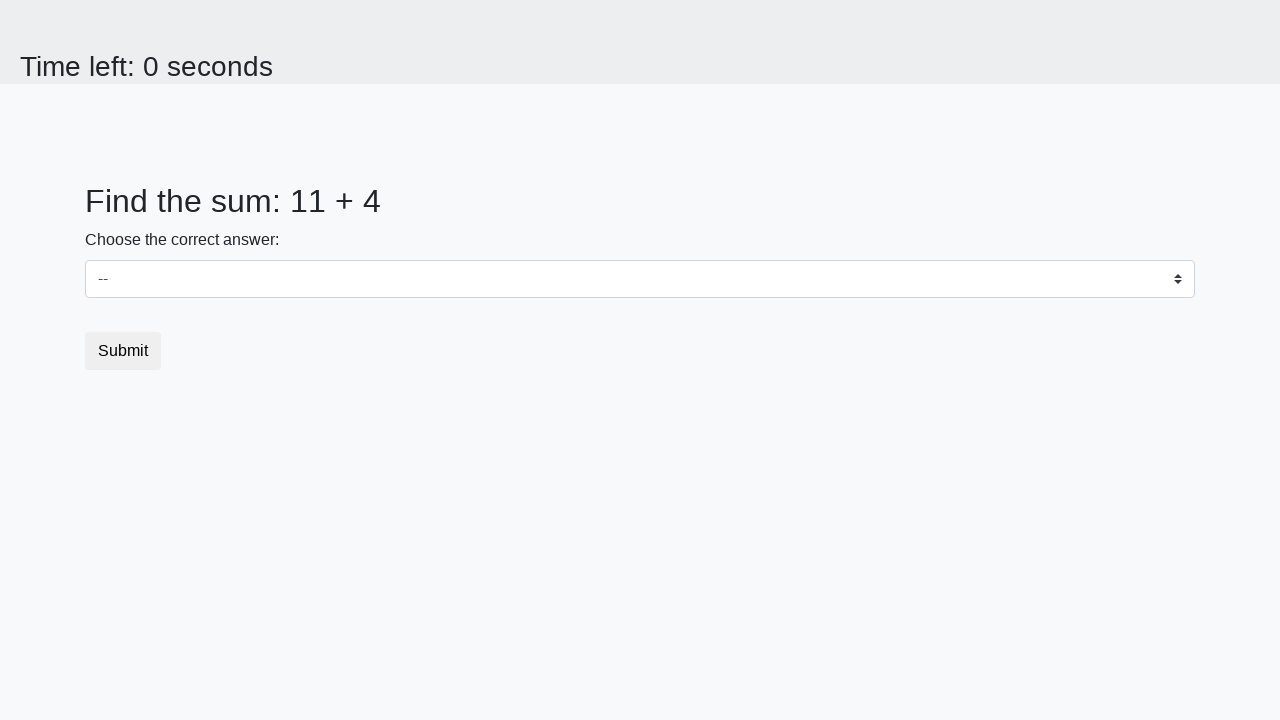

Calculated sum: 11 + 4 = 15
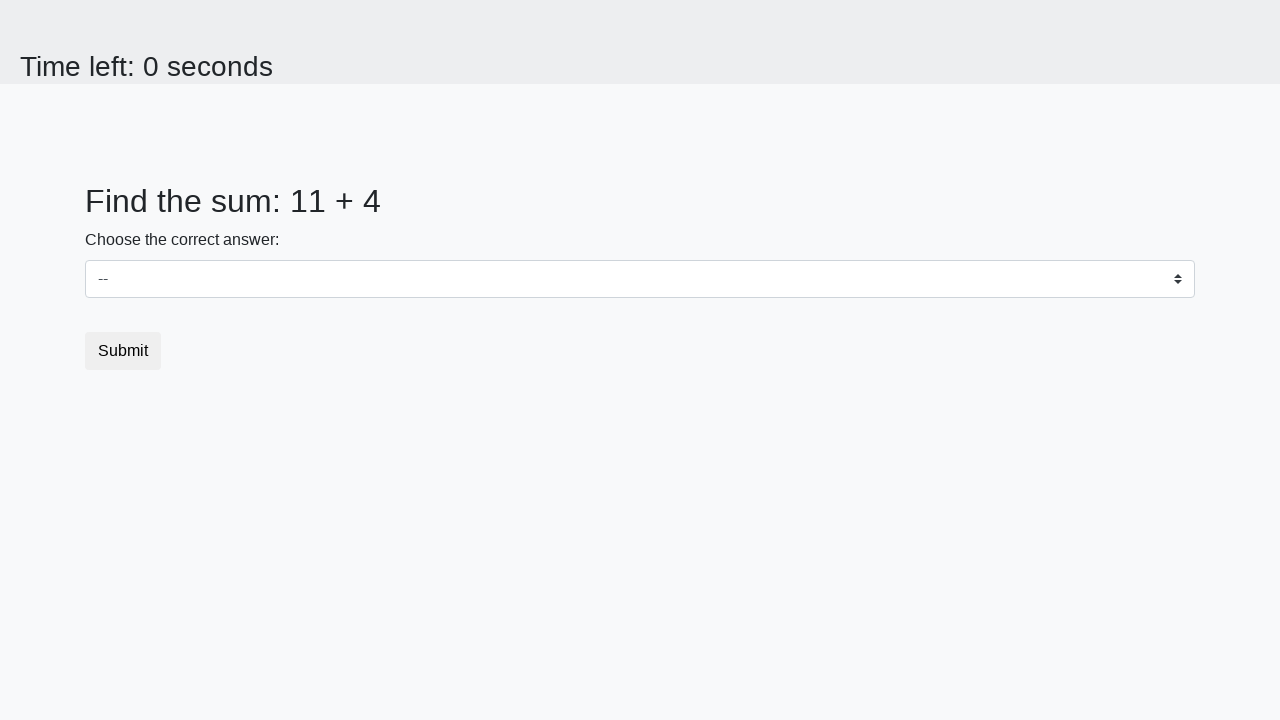

Selected 15 from dropdown on select#dropdown
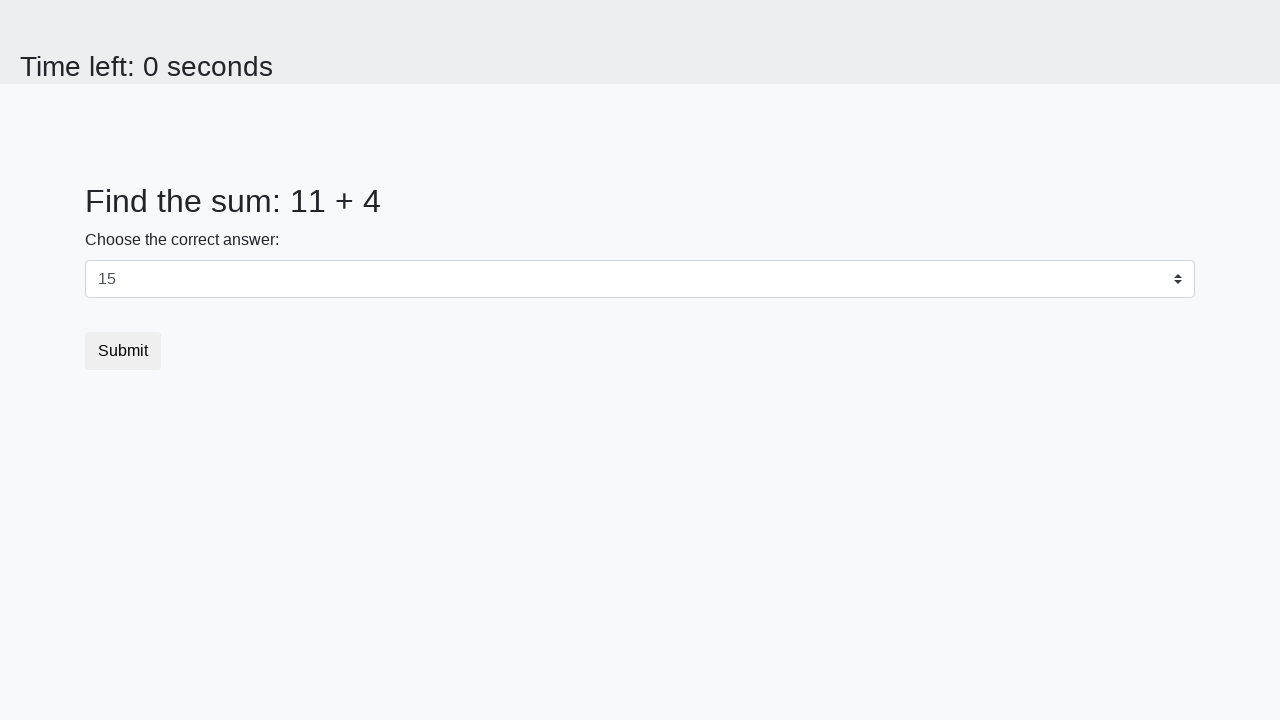

Clicked submit button at (123, 351) on button.btn[type='submit']
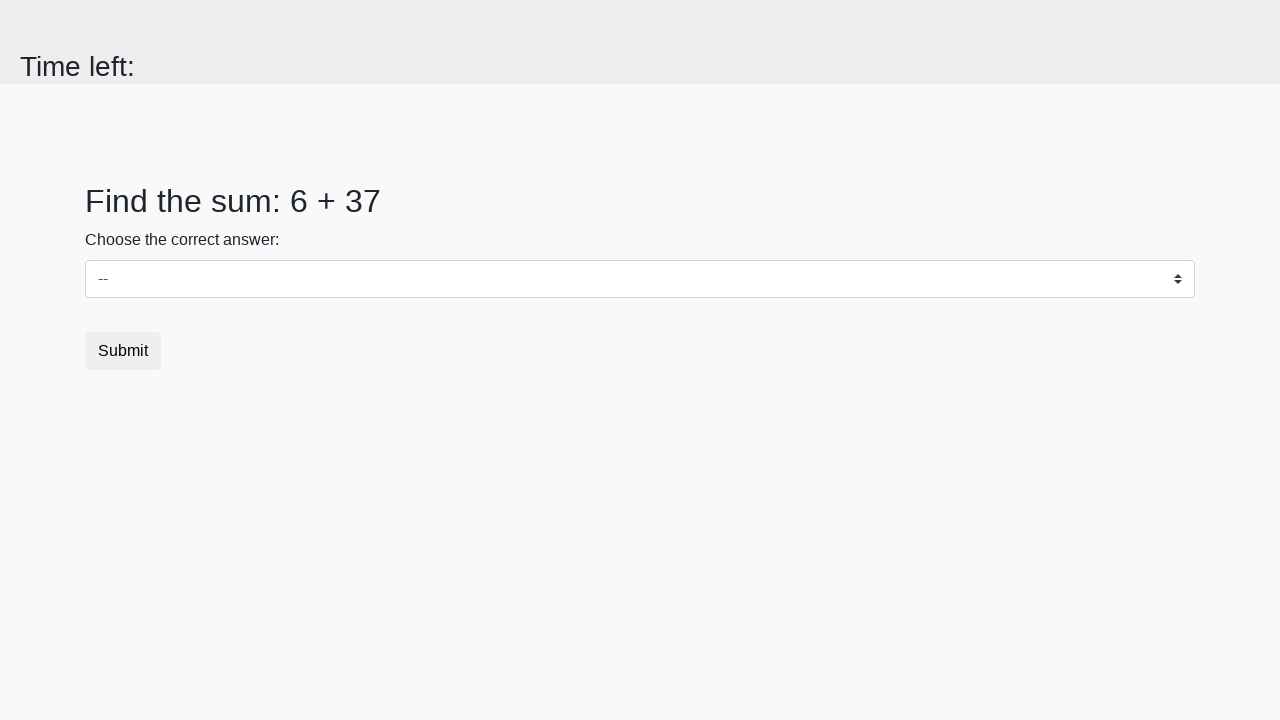

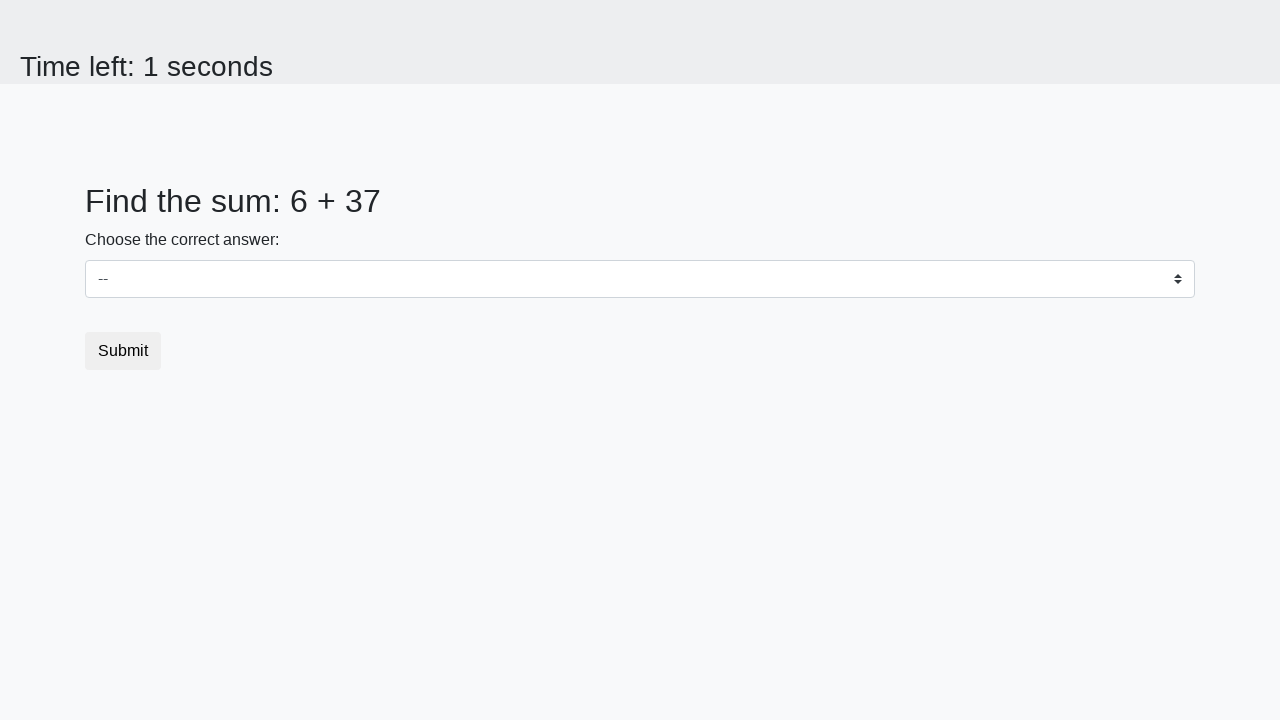